Tests double-click functionality on DemoQA by navigating to the Buttons page and performing a double-click action to verify the message appears

Starting URL: https://demoqa.com/

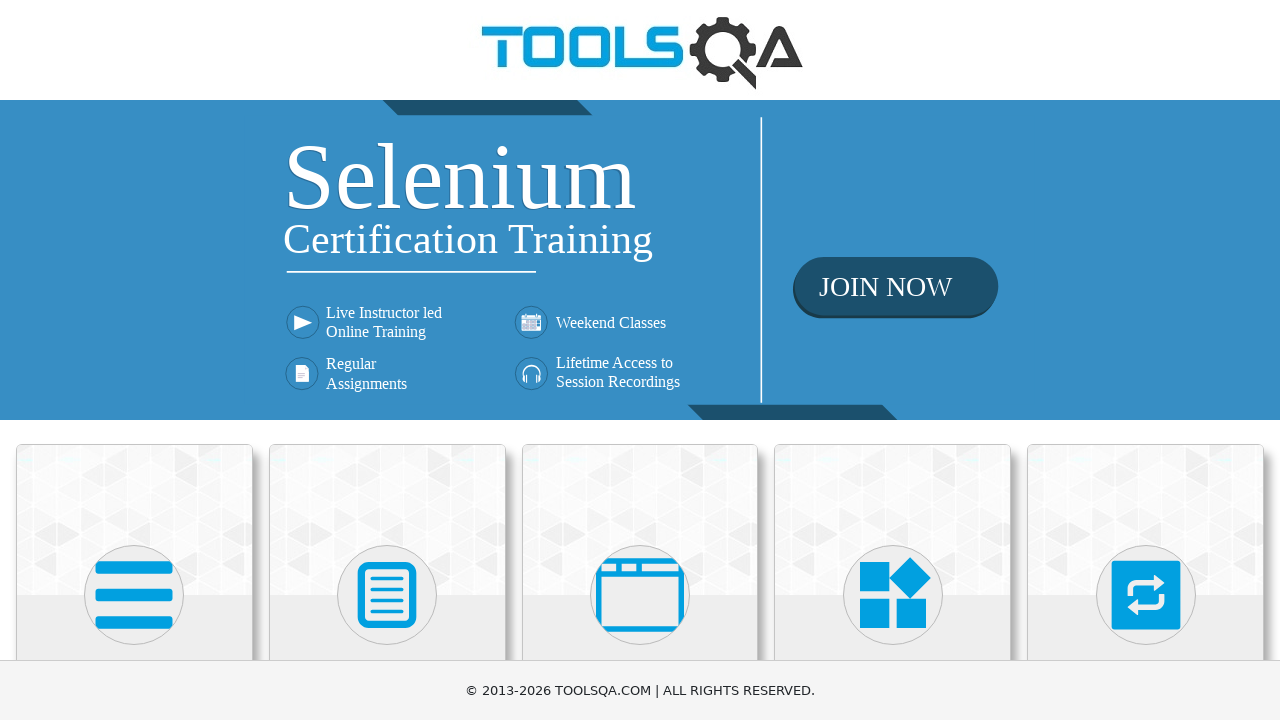

Clicked on Elements card at (134, 360) on xpath=//h5[text()='Elements']
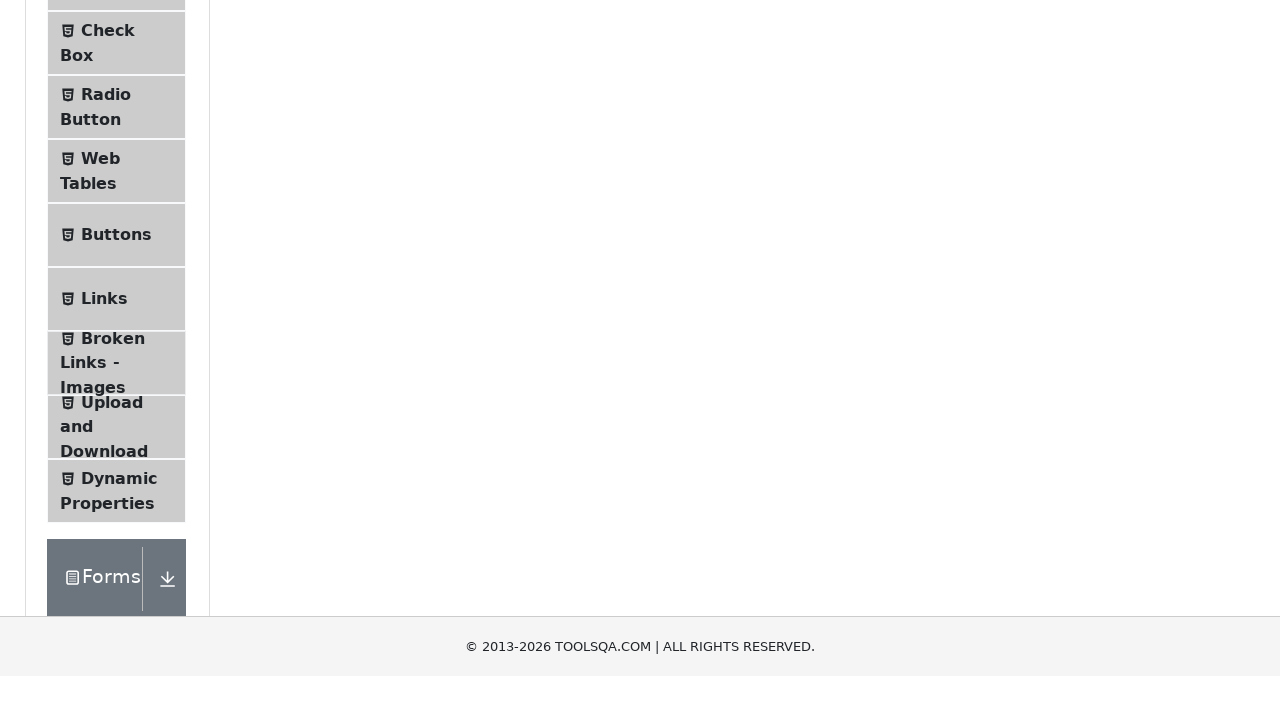

Clicked on Buttons menu item at (116, 517) on xpath=//span[@class='text' and text()='Buttons']
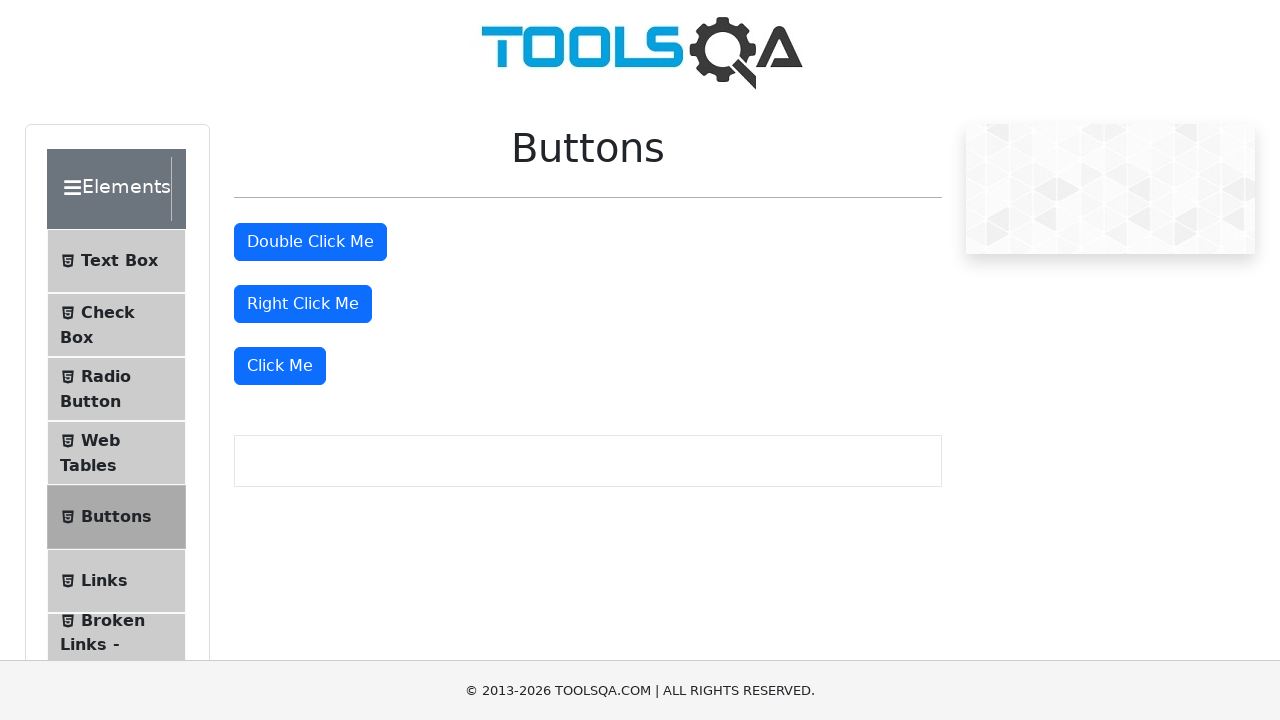

Double-clicked the double-click button at (310, 242) on #doubleClickBtn
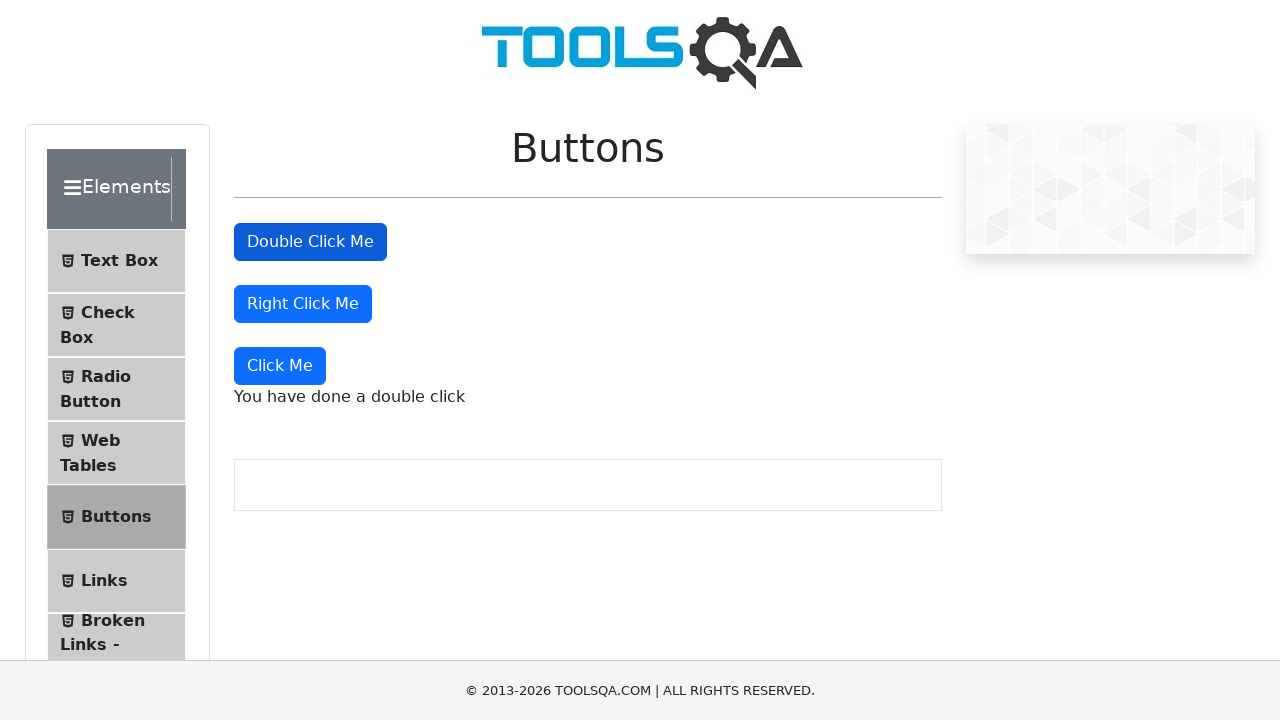

Double-click message appeared and was verified
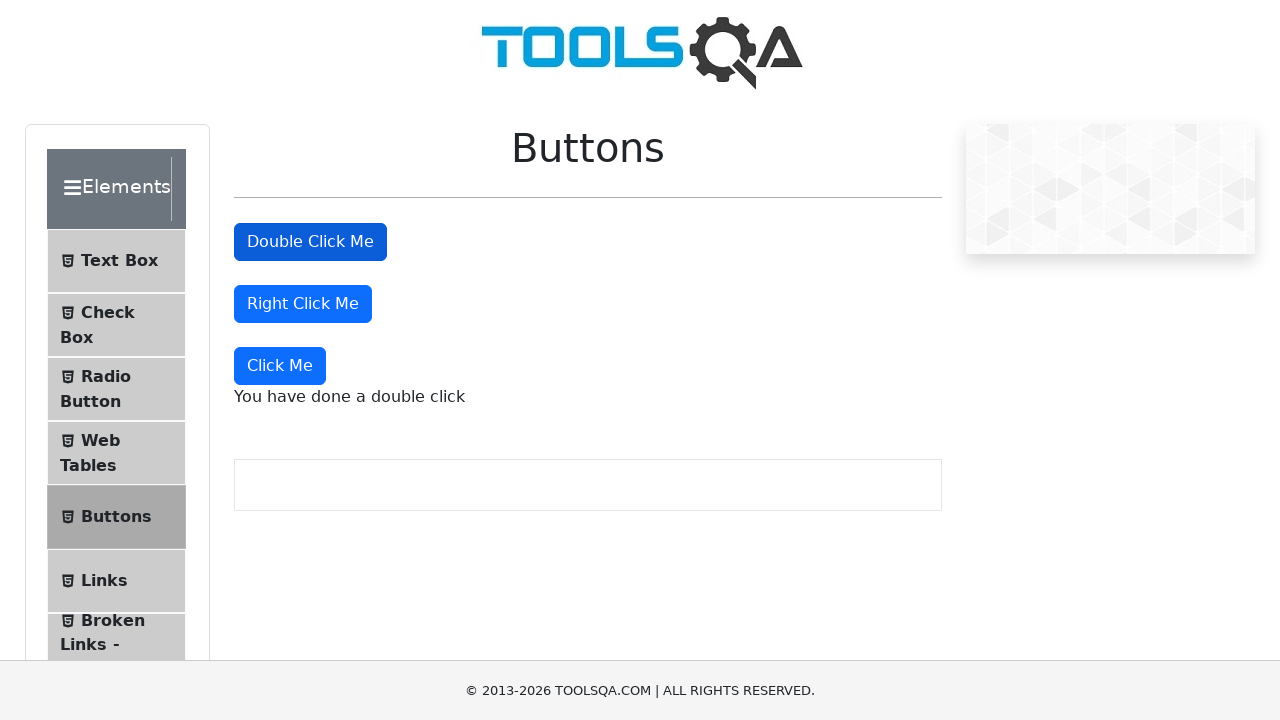

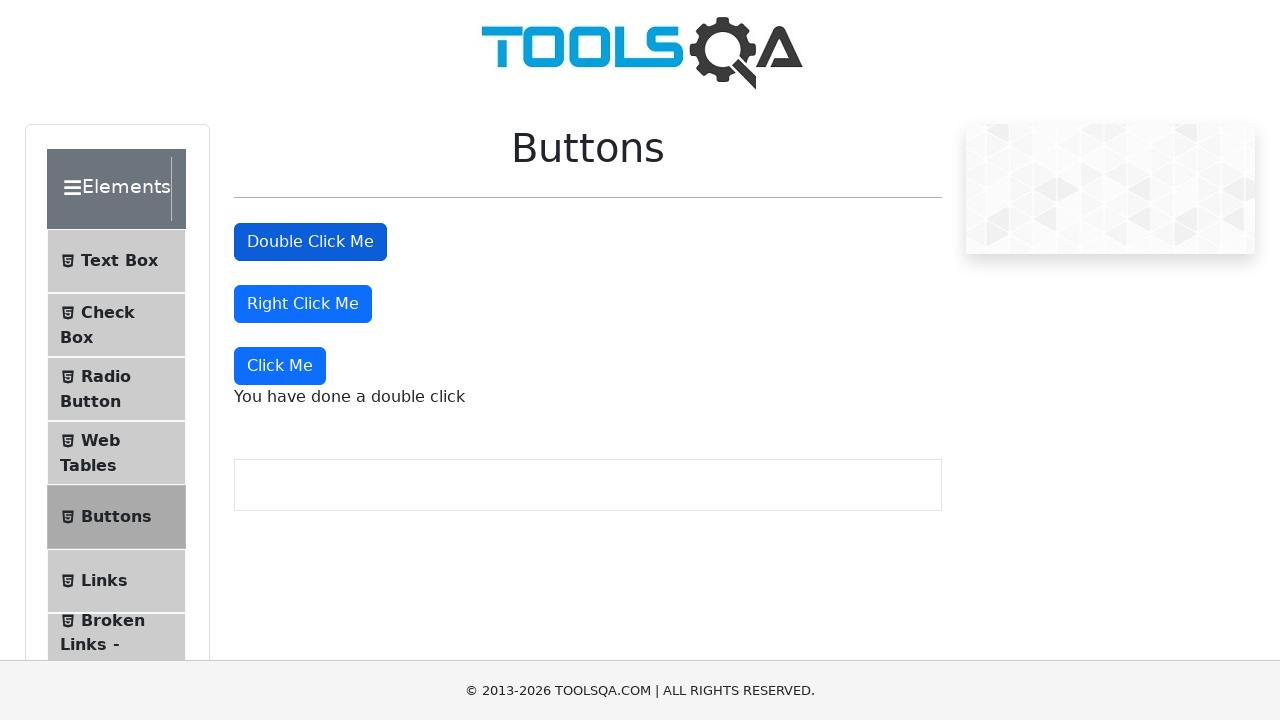